Tests AJAX functionality by clicking a button and waiting for dynamically loaded content to appear on a UI testing playground page.

Starting URL: http://uitestingplayground.com/ajax

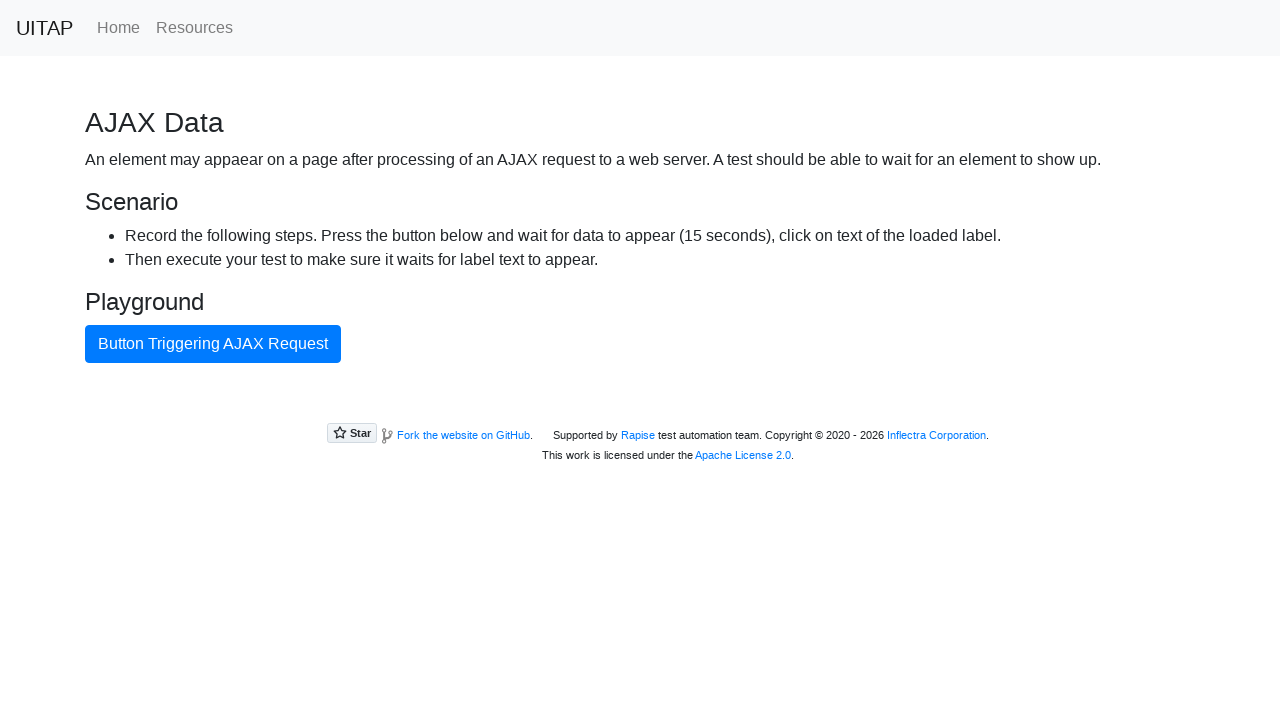

Clicked AJAX button to trigger async content loading at (213, 344) on #ajaxButton
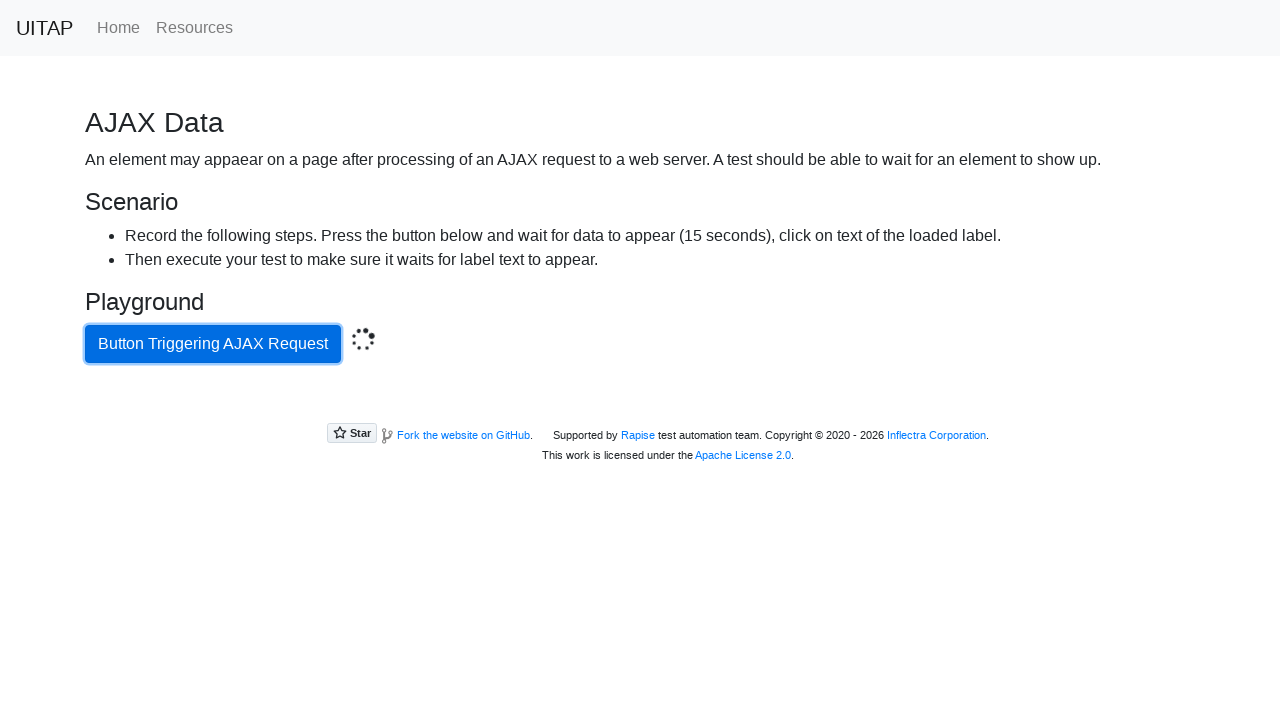

Waited for success message to appear after AJAX completes
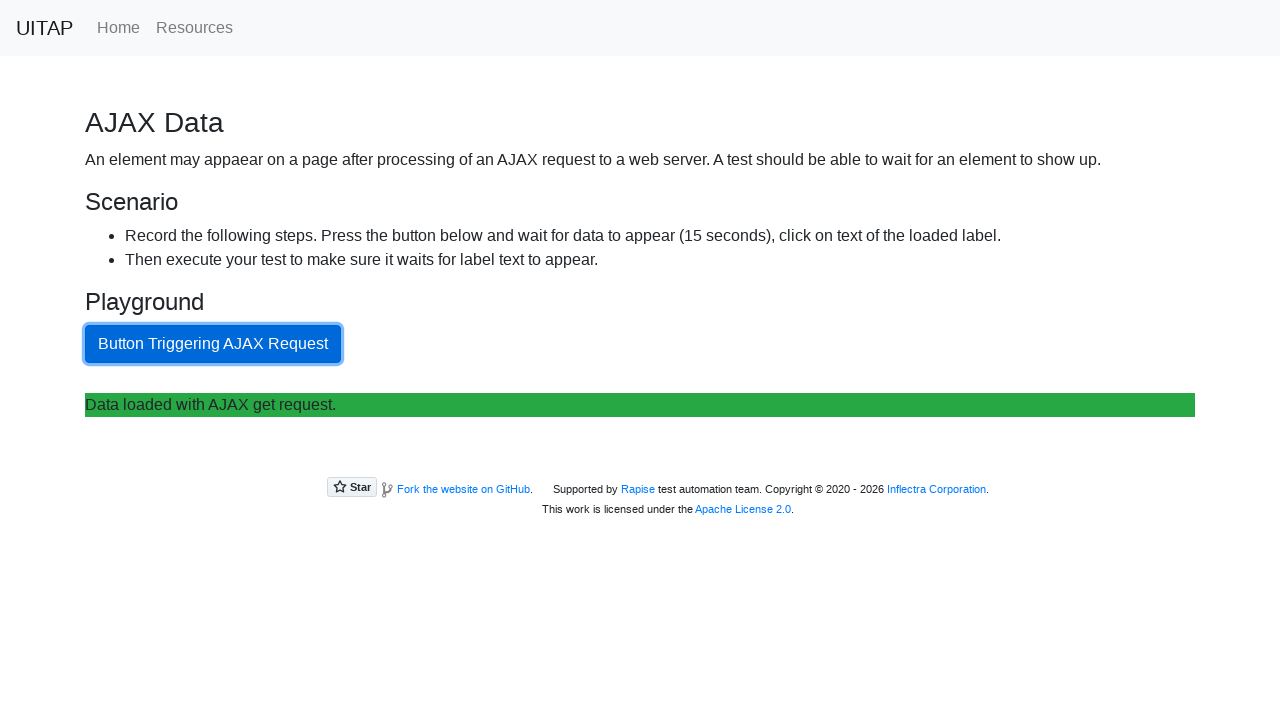

Retrieved dynamically loaded content text
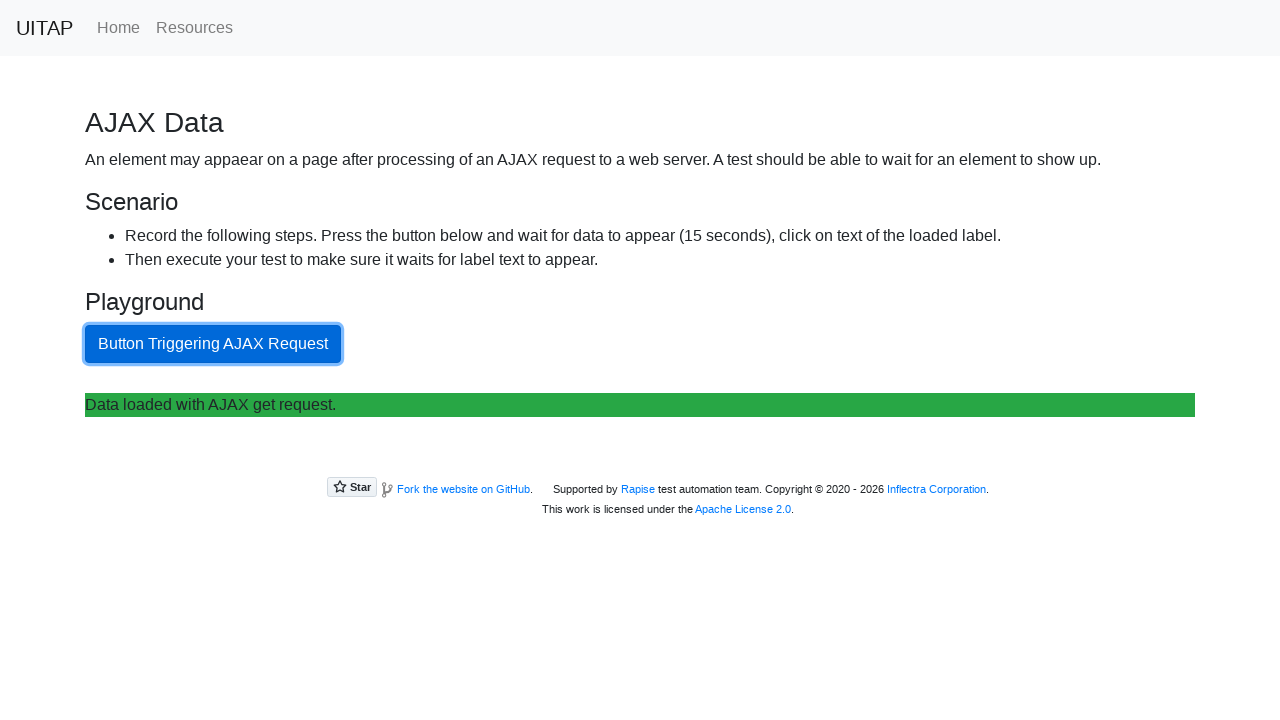

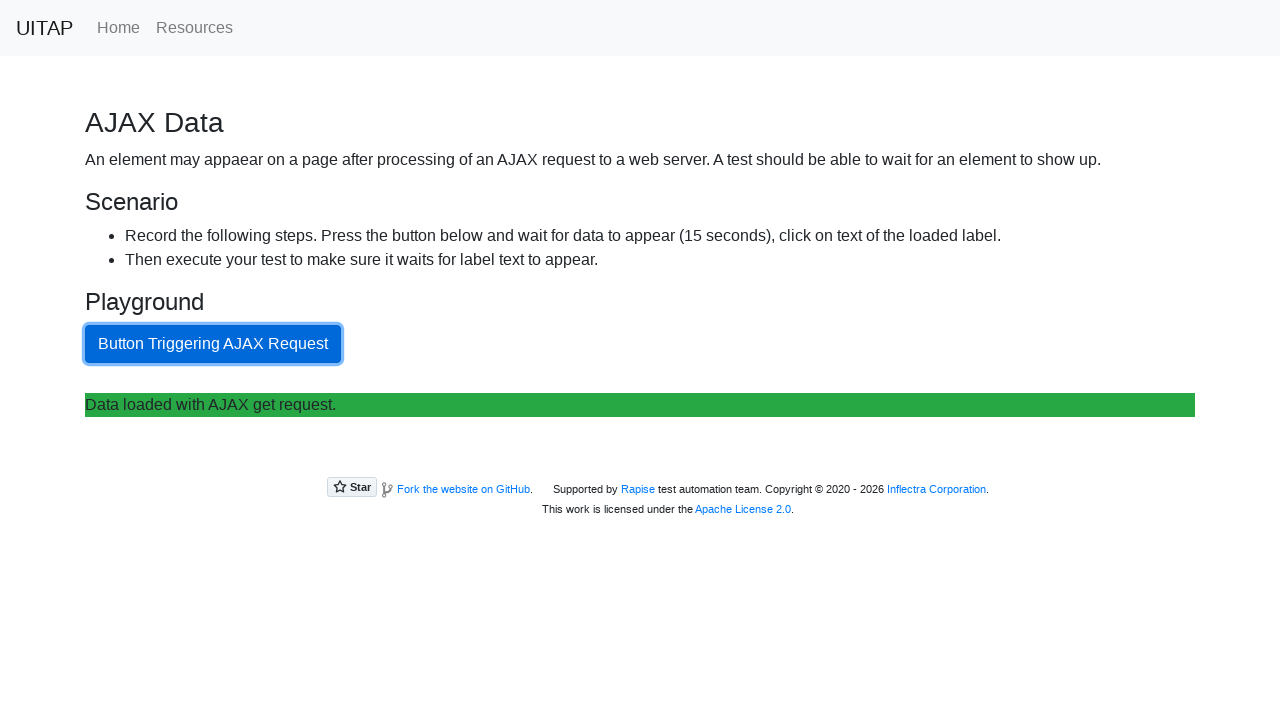